Scrolls to a specific input field on the page and enters text into it

Starting URL: https://rahulshettyacademy.com/AutomationPractice/

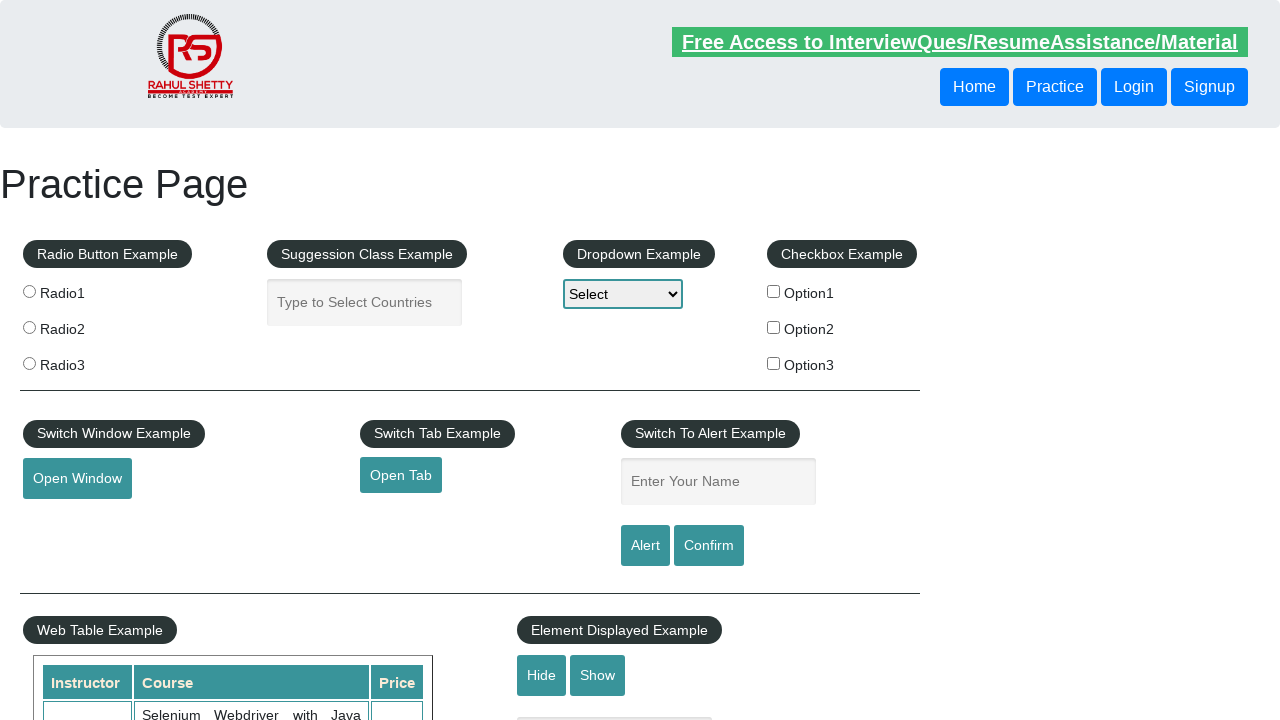

Located the show-hide input field
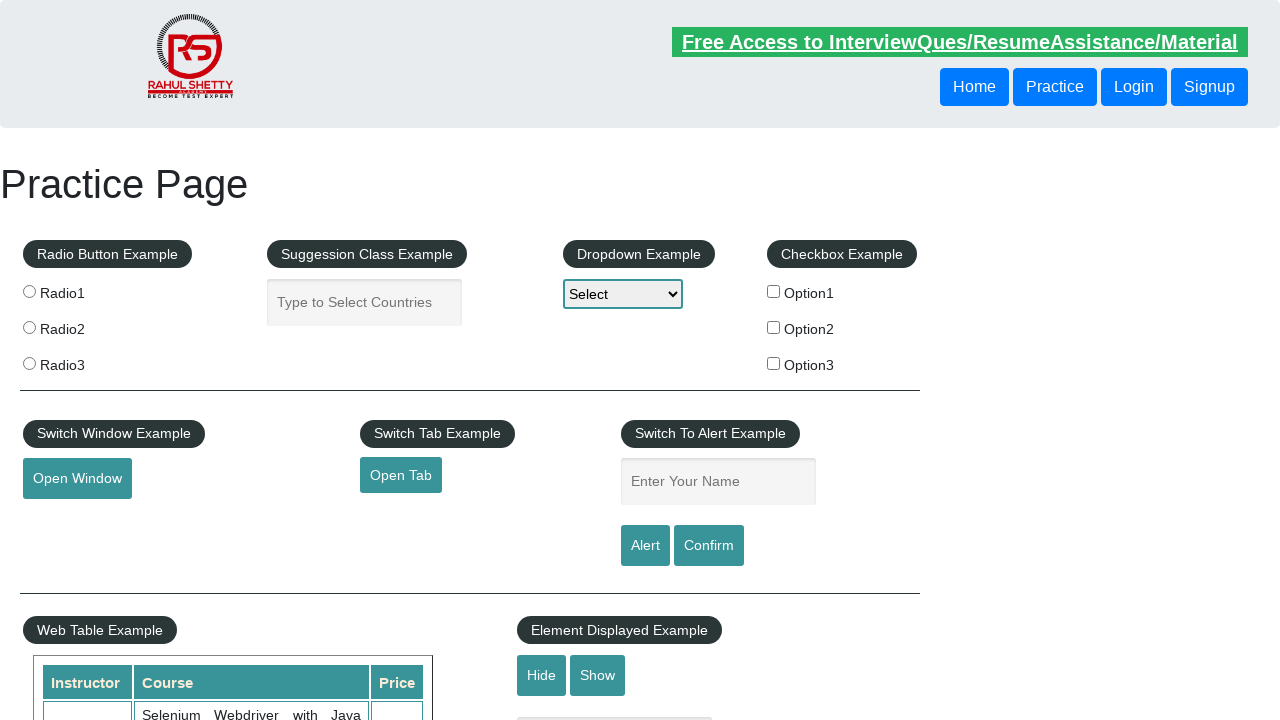

Scrolled to the show-hide input field
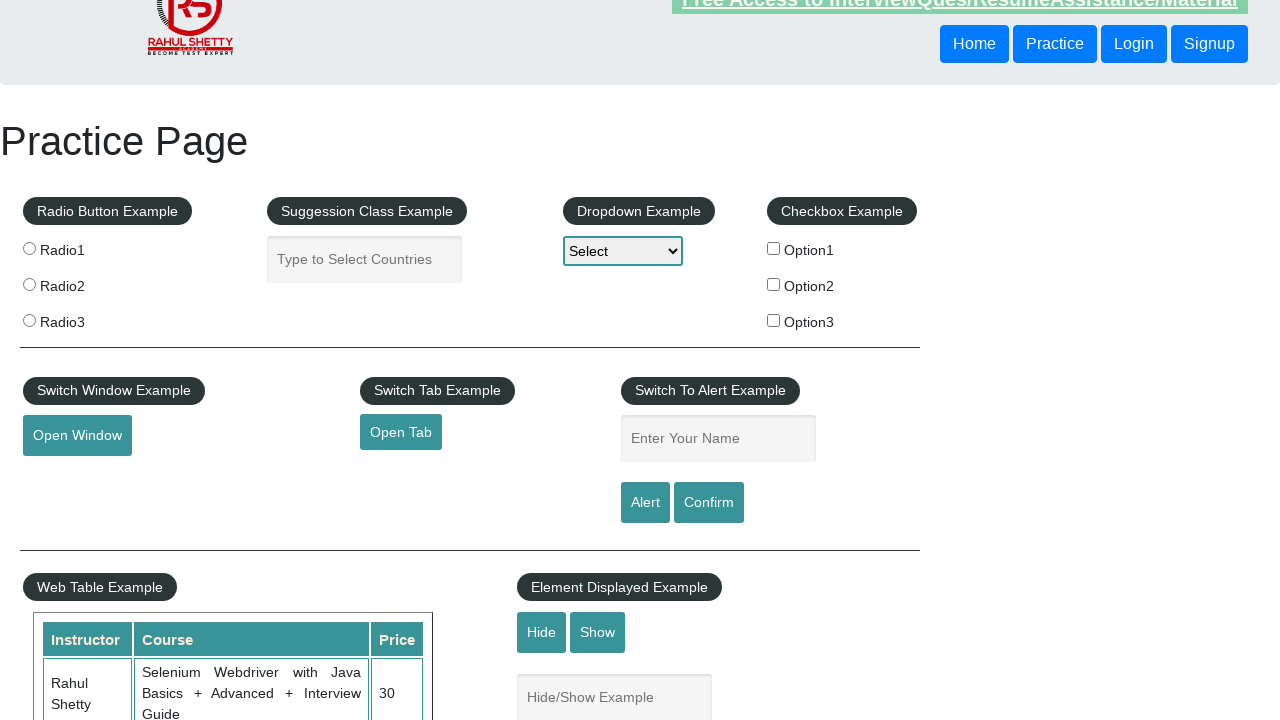

Entered 'Noon' into the show-hide input field on input[name='show-hide']
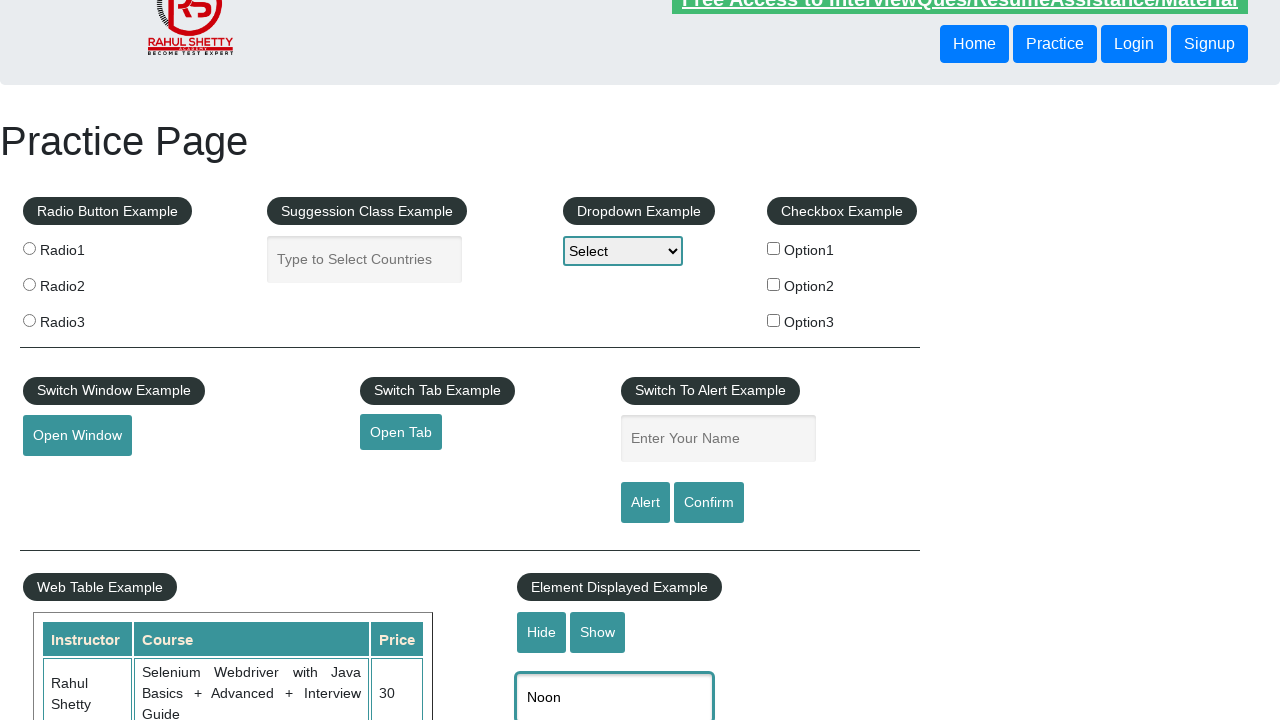

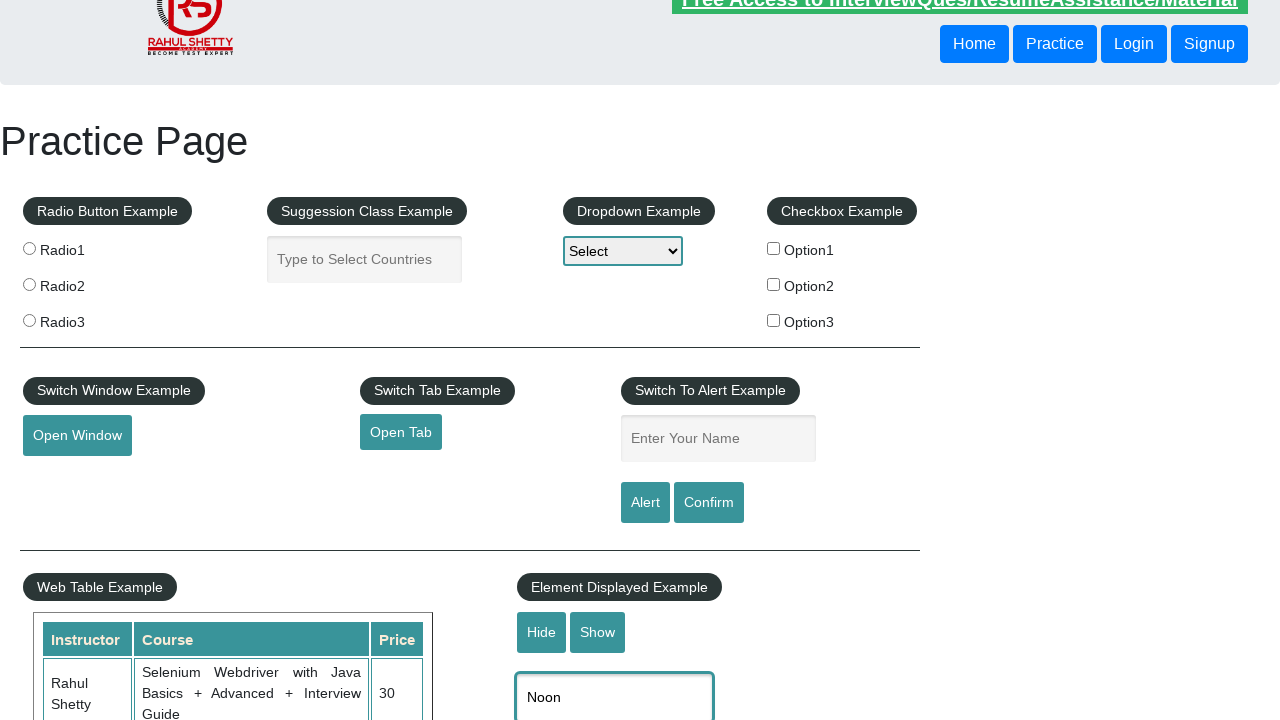